Tests state dropdown selection functionality by selecting multiple states (Illinois, Virginia, California) using different selection methods and verifying the final selection is California.

Starting URL: http://practice.cydeo.com/dropdown

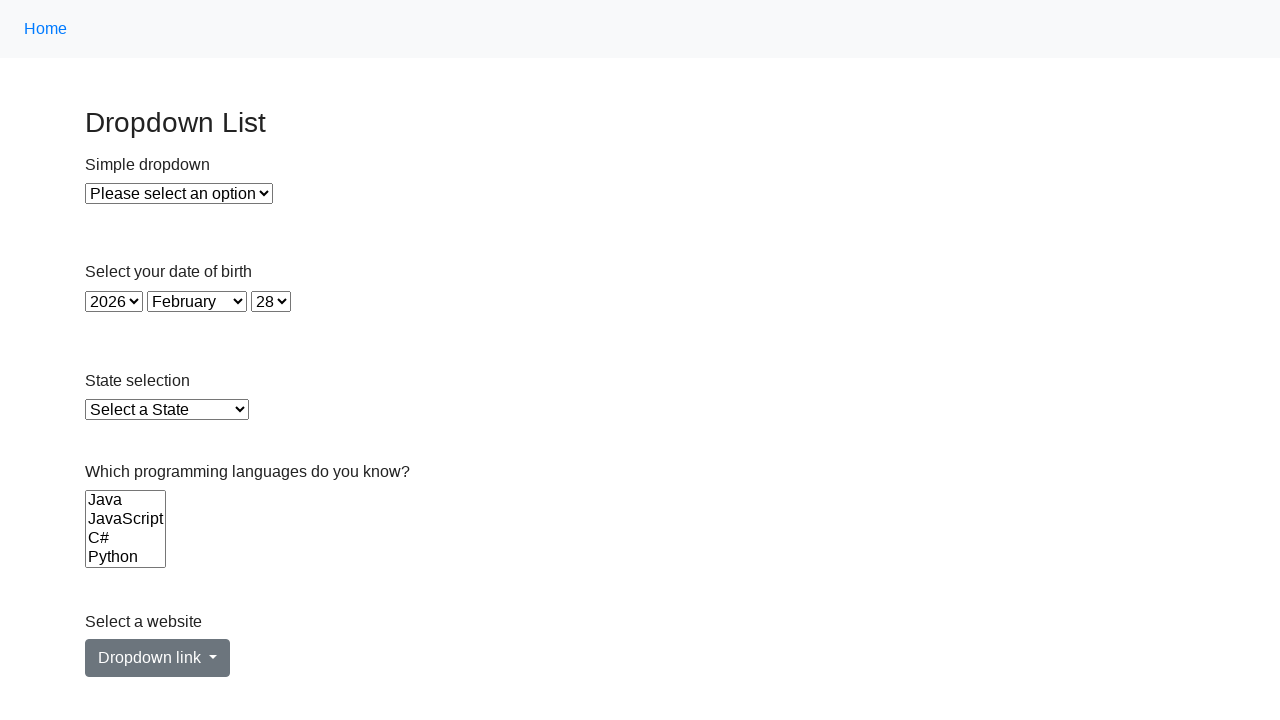

Selected Illinois from state dropdown using visible text on #state
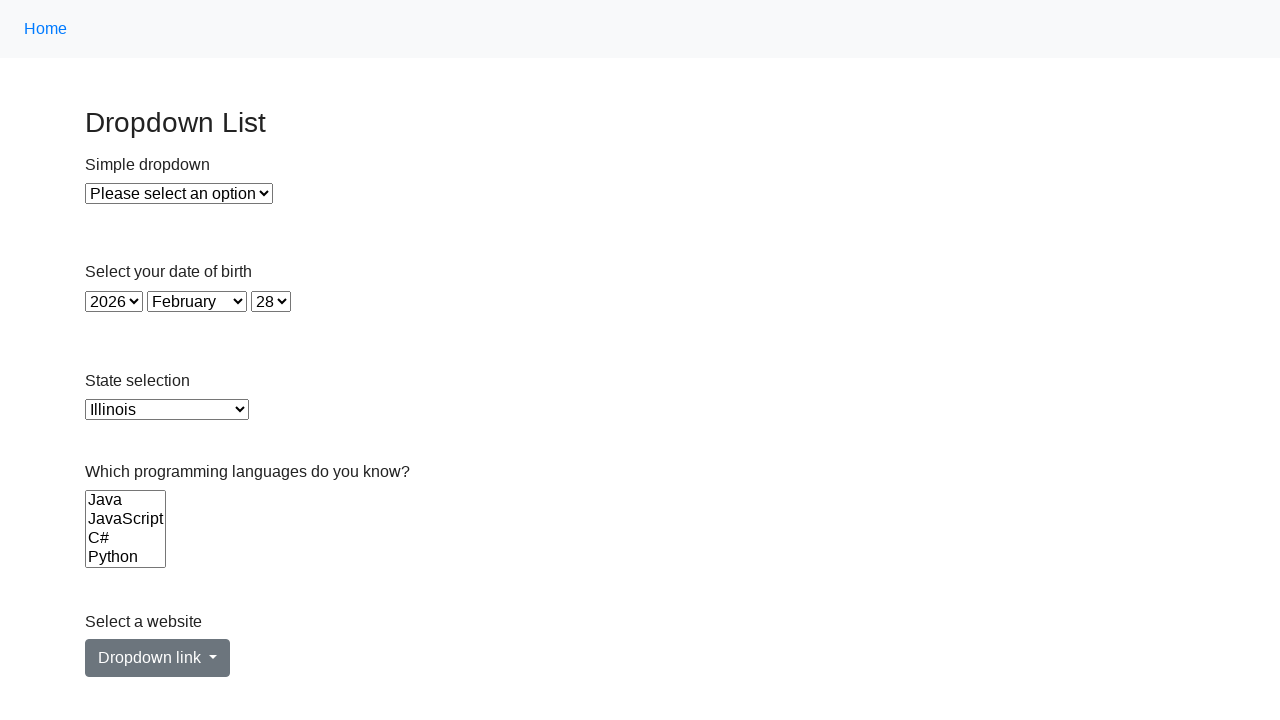

Selected Virginia from state dropdown using value attribute on #state
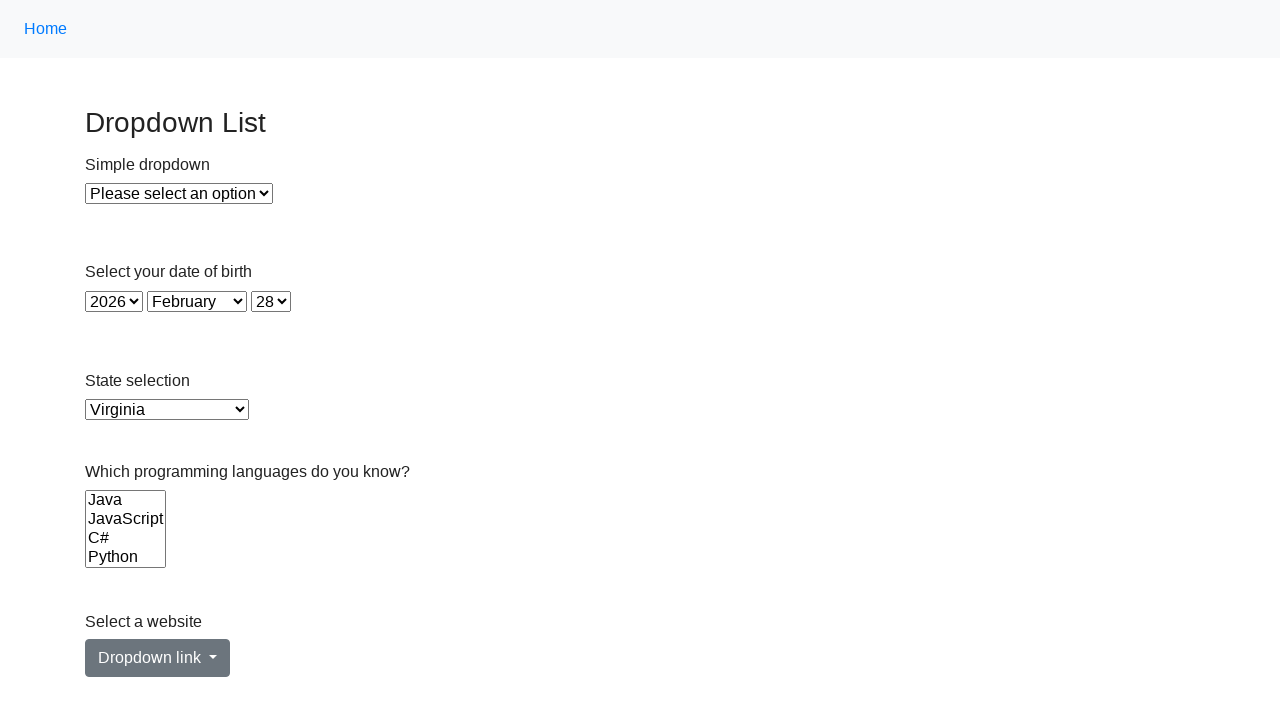

Selected California from state dropdown using visible text on #state
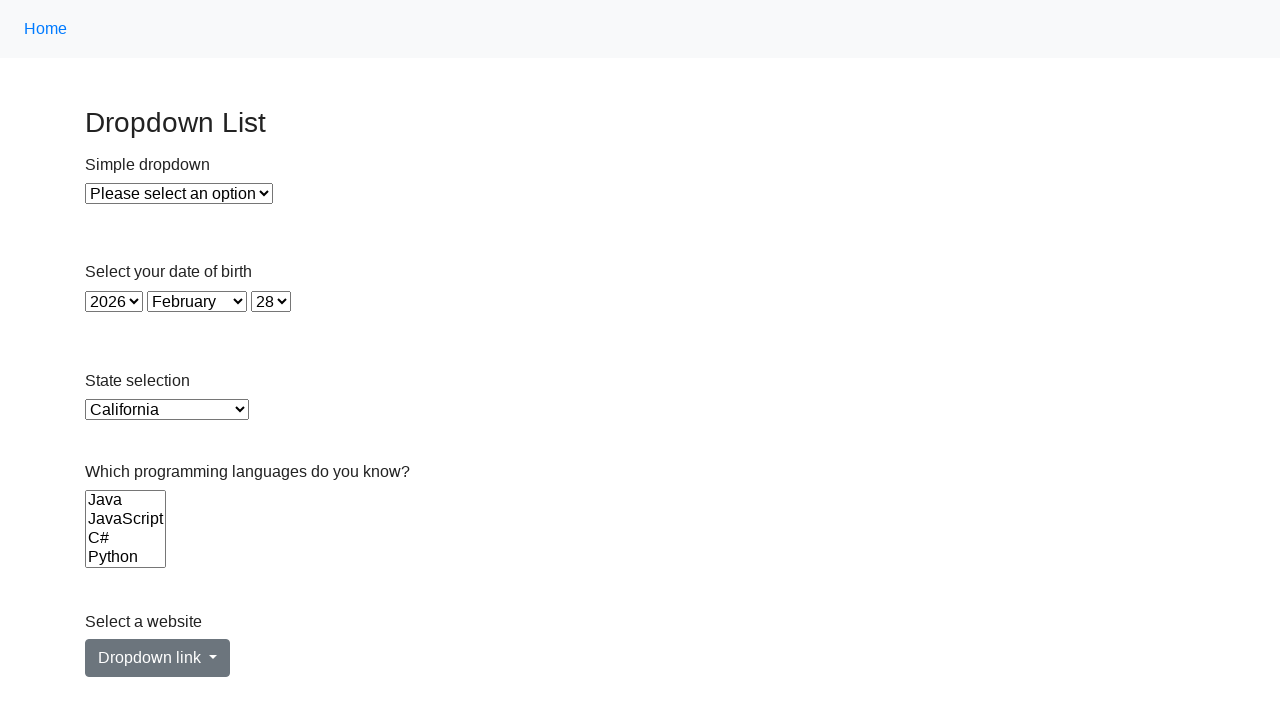

Verified California is selected with value 'CA'
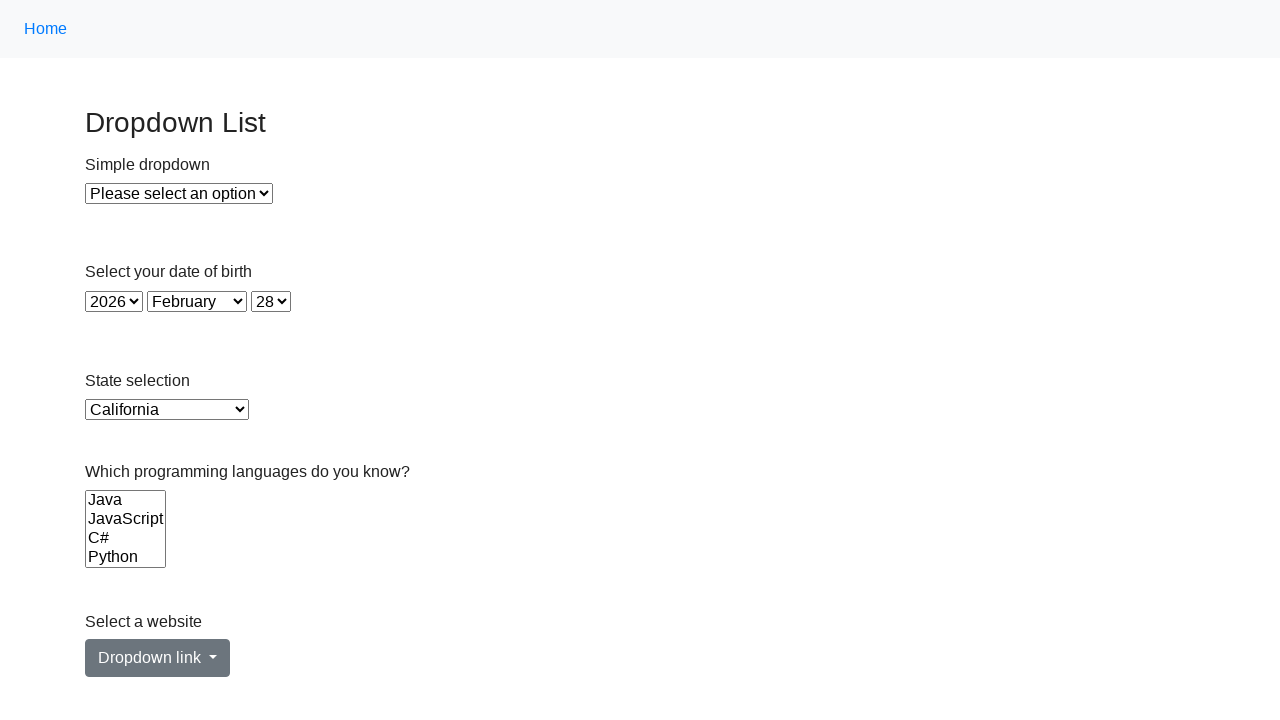

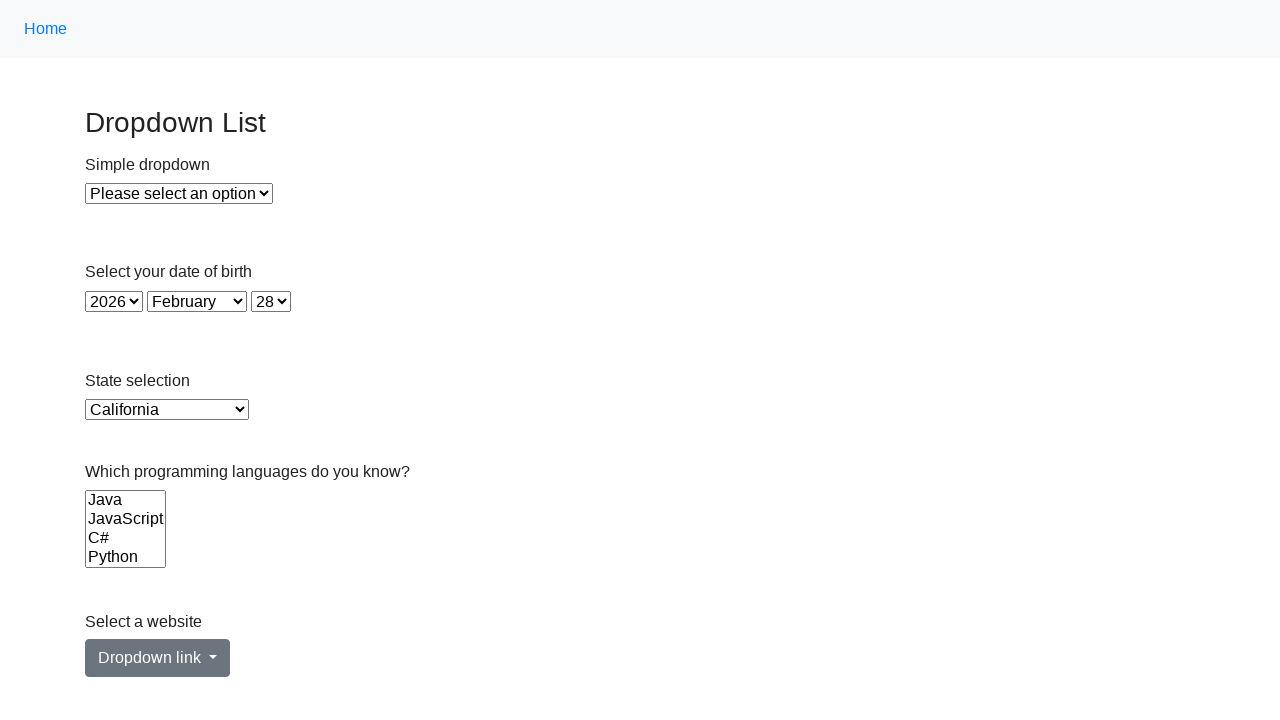